Tests navigation on the Greens Technology website by clicking on a course heading to expand it, then clicking on an Interview Questions link within that section.

Starting URL: http://greenstech.in/selenium-course-content.html

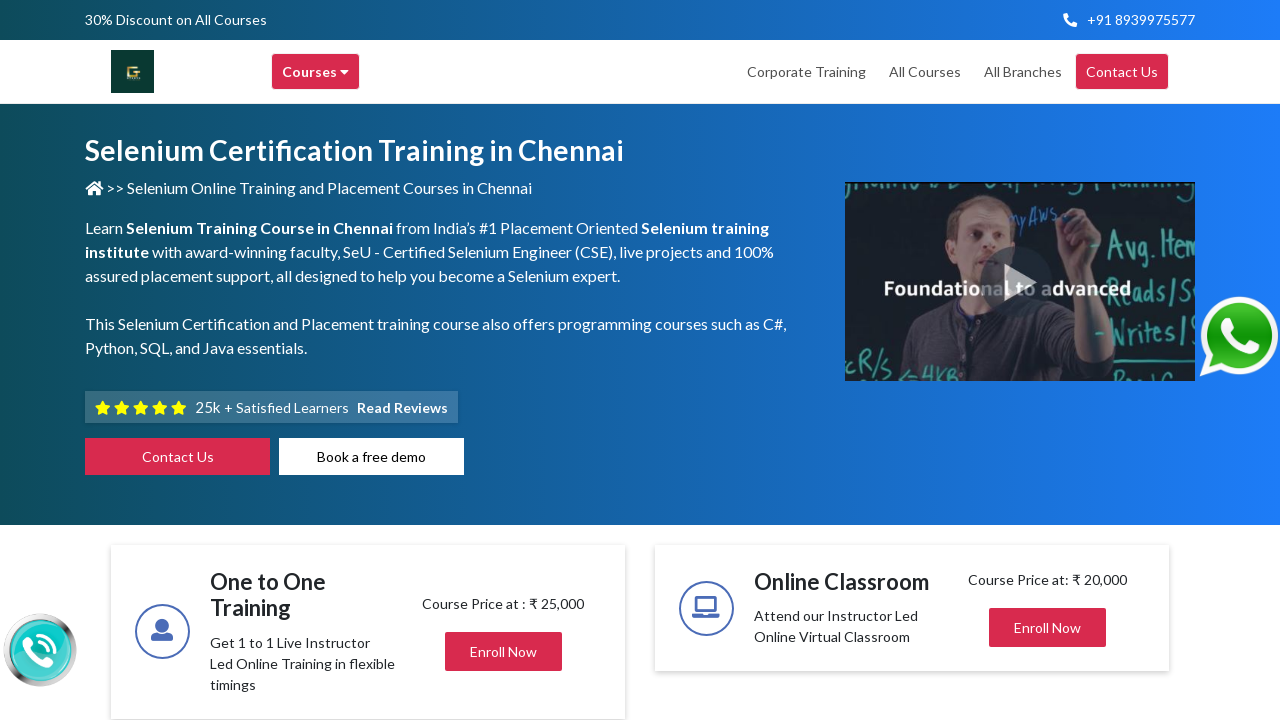

Clicked on course heading to expand section at (1048, 361) on xpath=//div[@id='heading20']
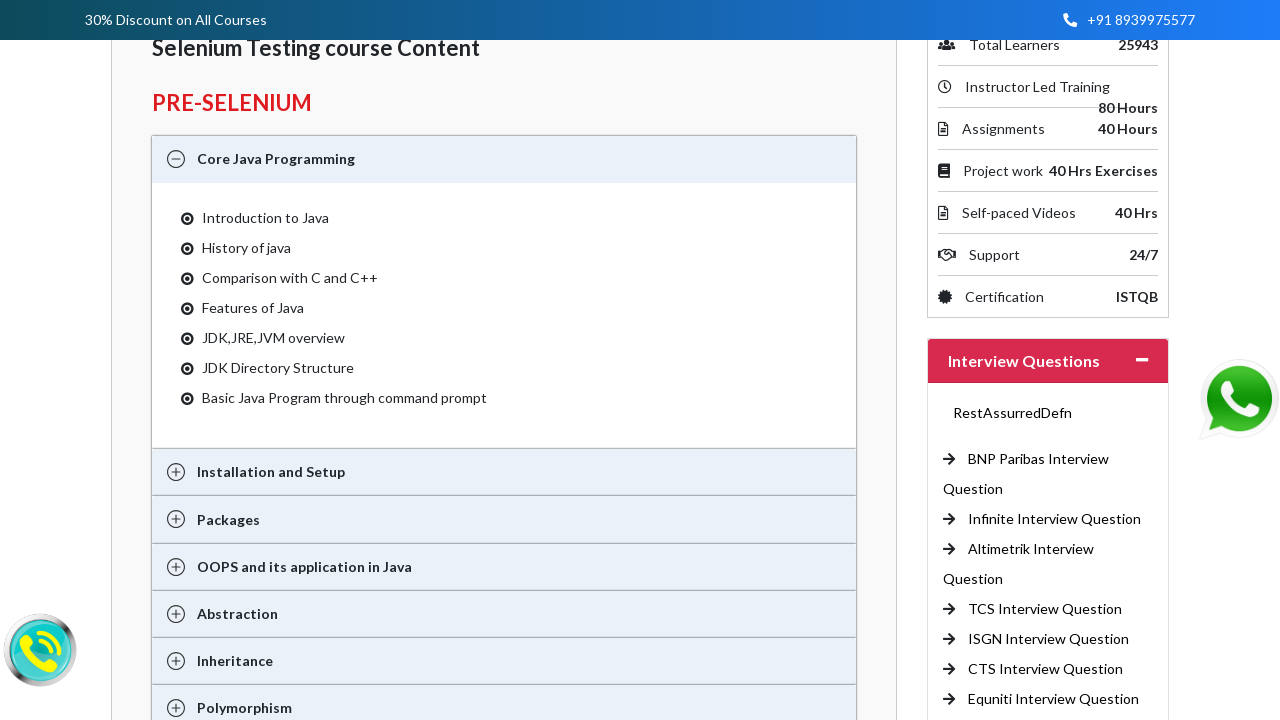

Waited for expansion animation to complete
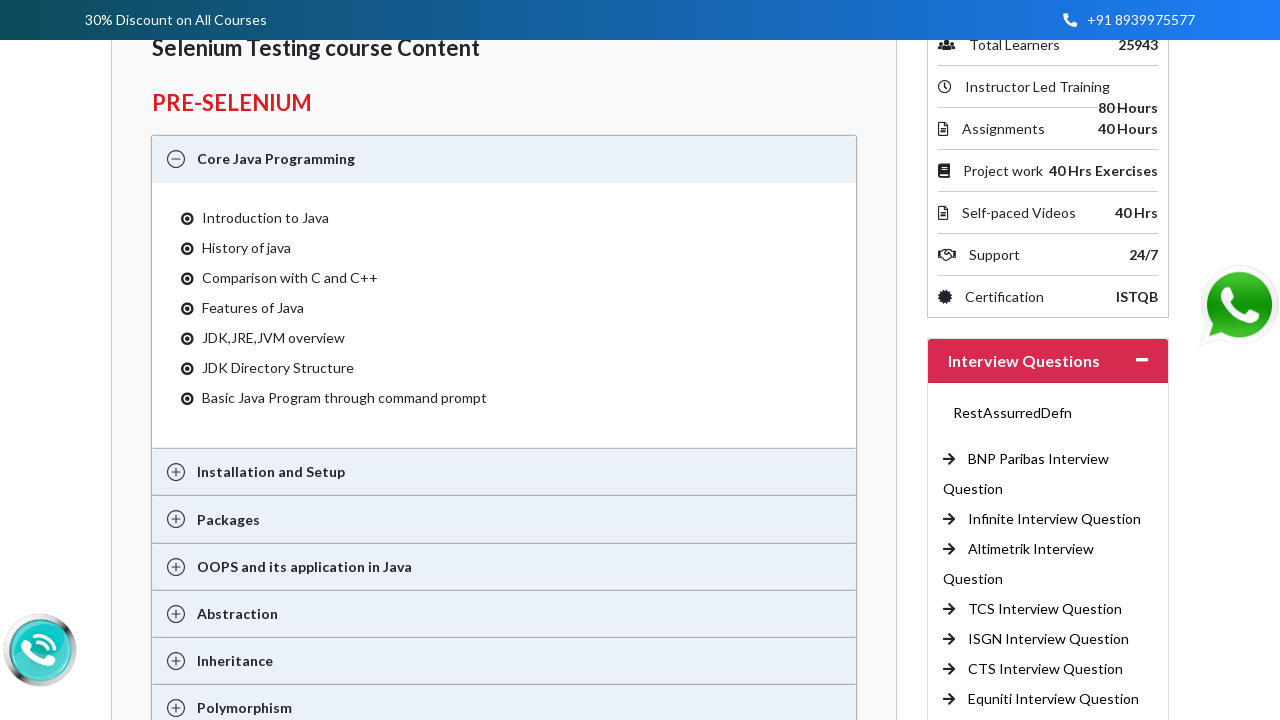

Clicked on Interview Questions link within expanded section at (1046, 669) on (//a[@title='Interview Questions'])[6]
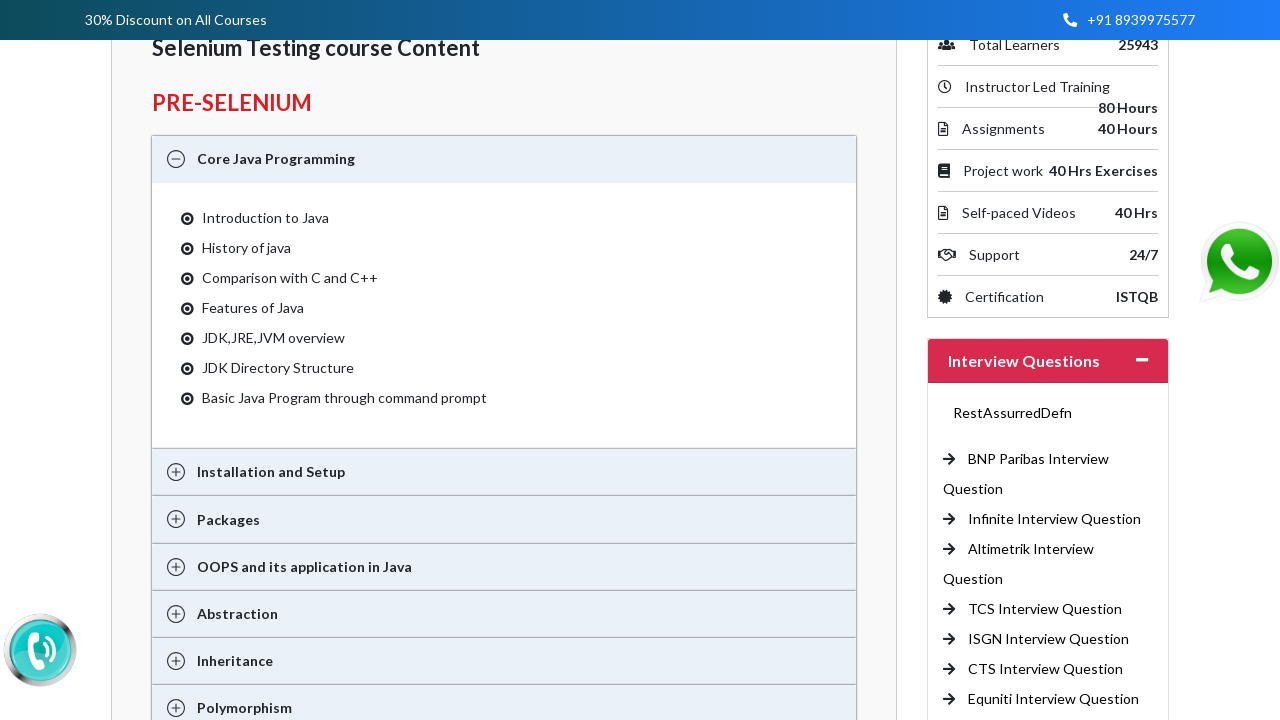

Navigation completed and page fully loaded
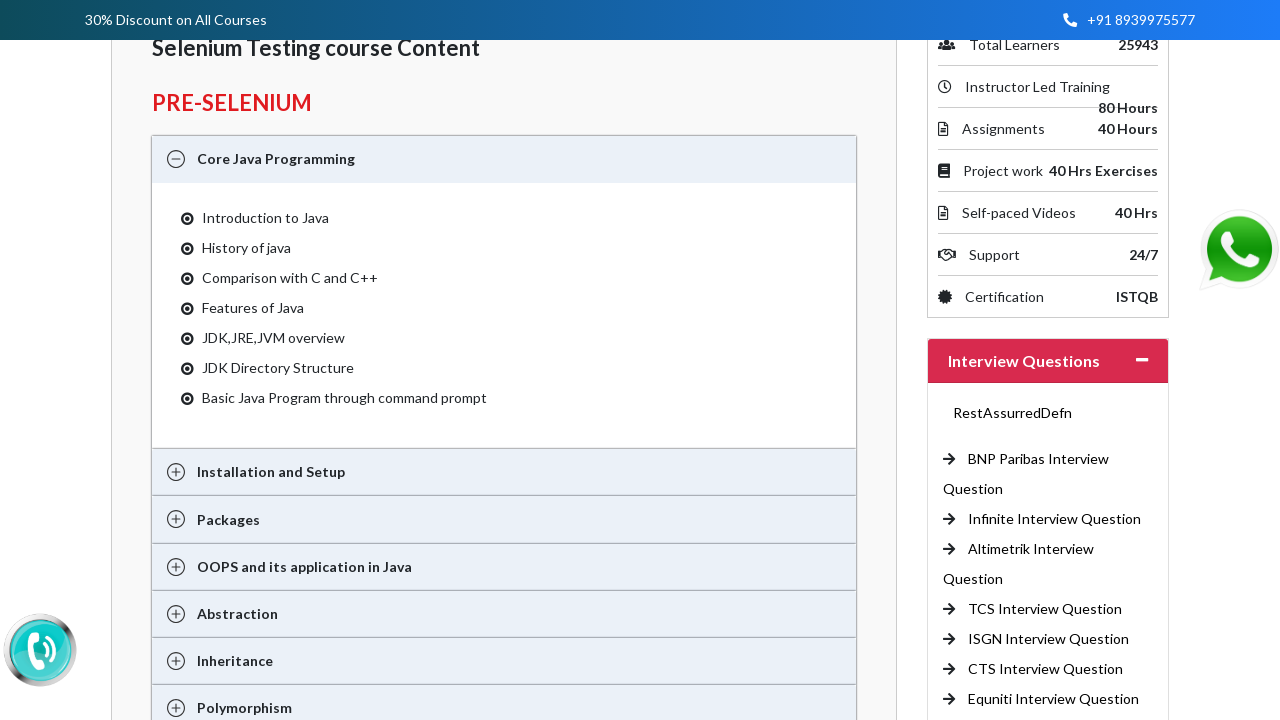

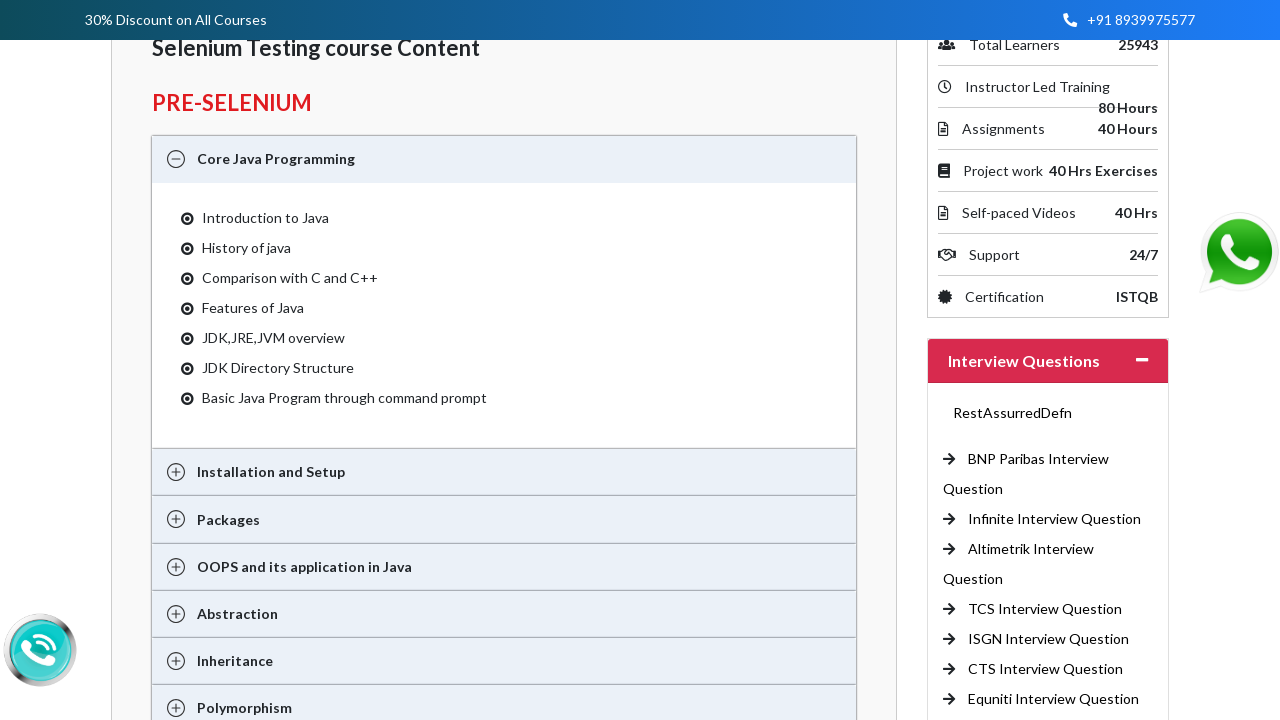